Tests triangle classification with sides 20, 20, 30 (isosceles triangle) and verifies the result

Starting URL: https://testpages.eviltester.com/styled/apps/triangle/triangle001.html

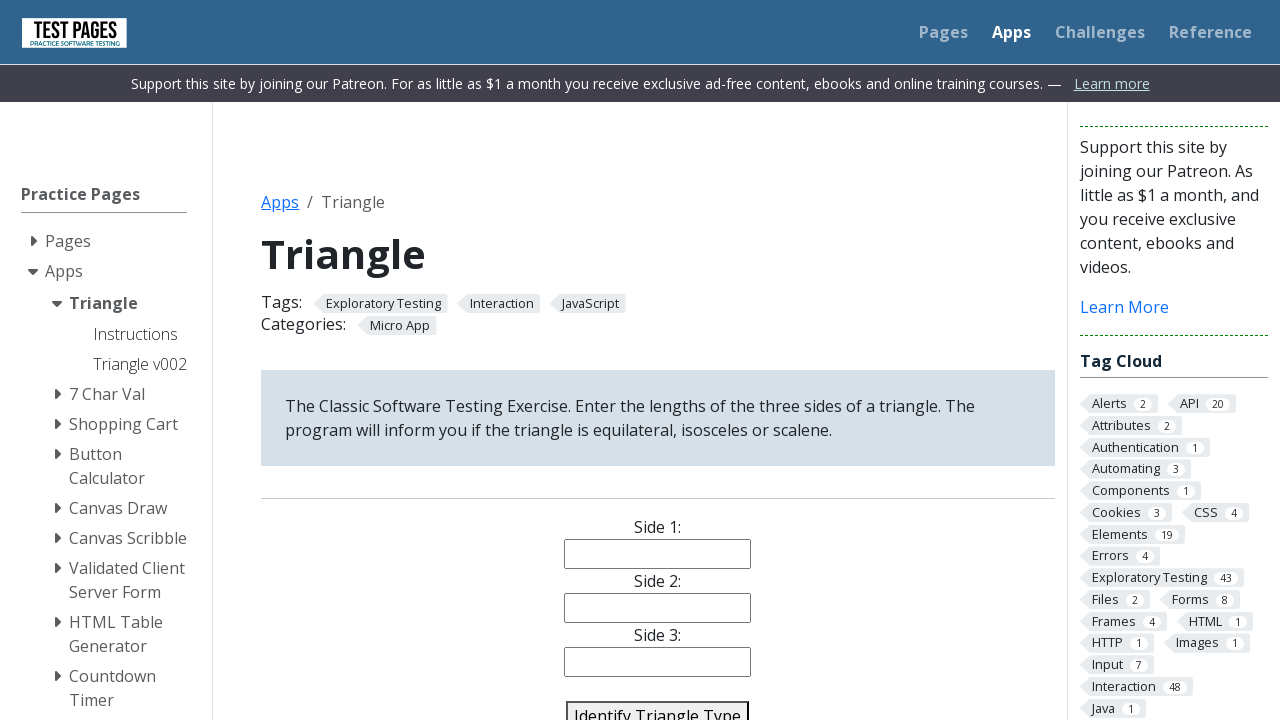

Filled side1 field with value 20 on input[name='side1']
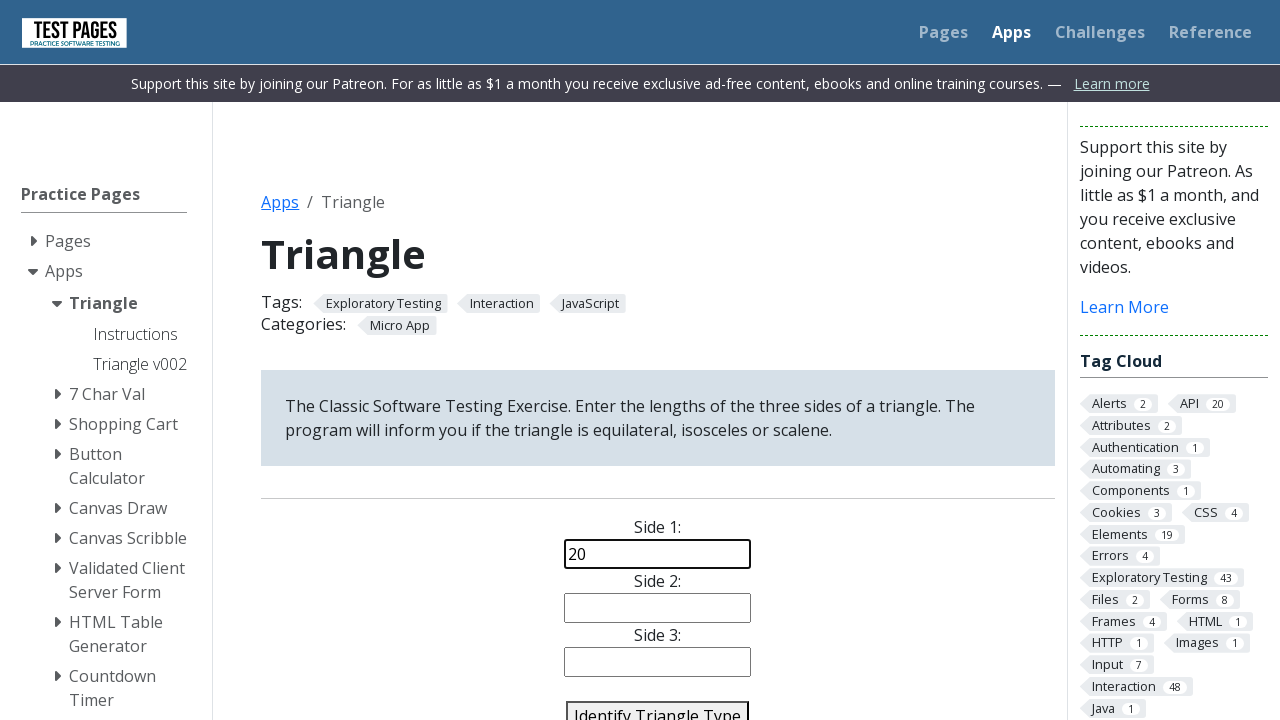

Filled side2 field with value 20 on input[name='side2']
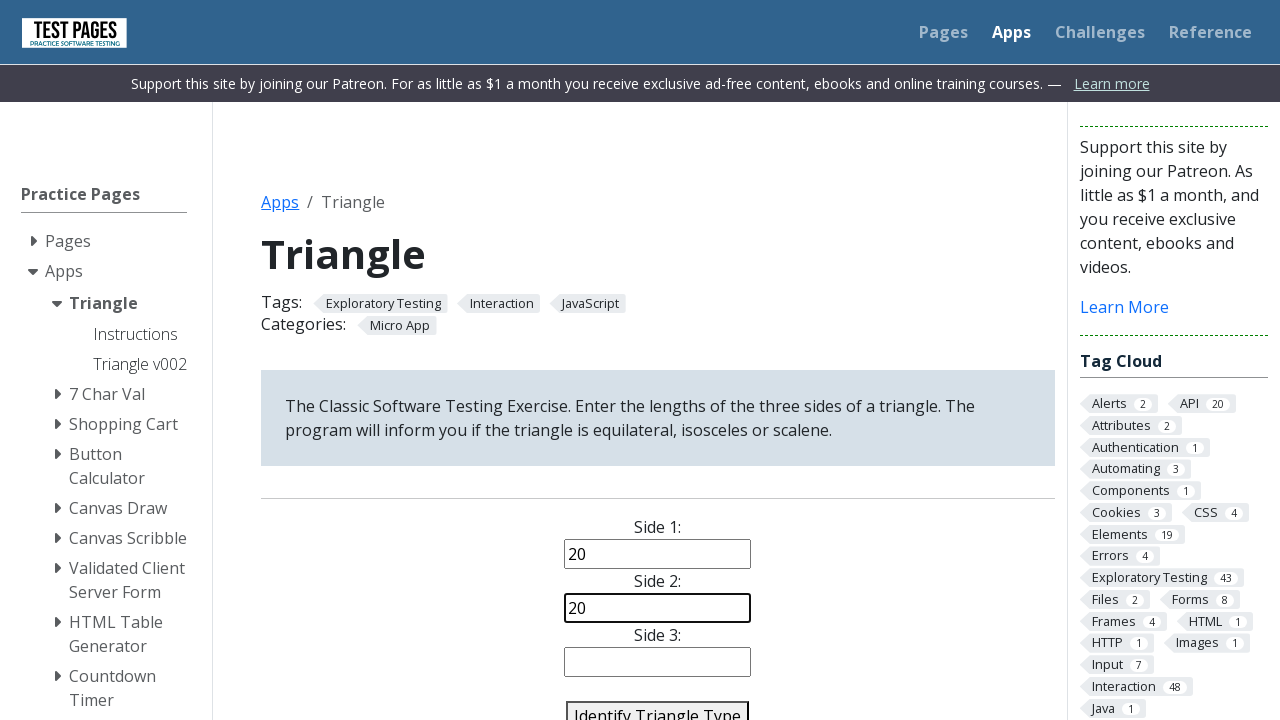

Filled side3 field with value 30 on input[name='side3']
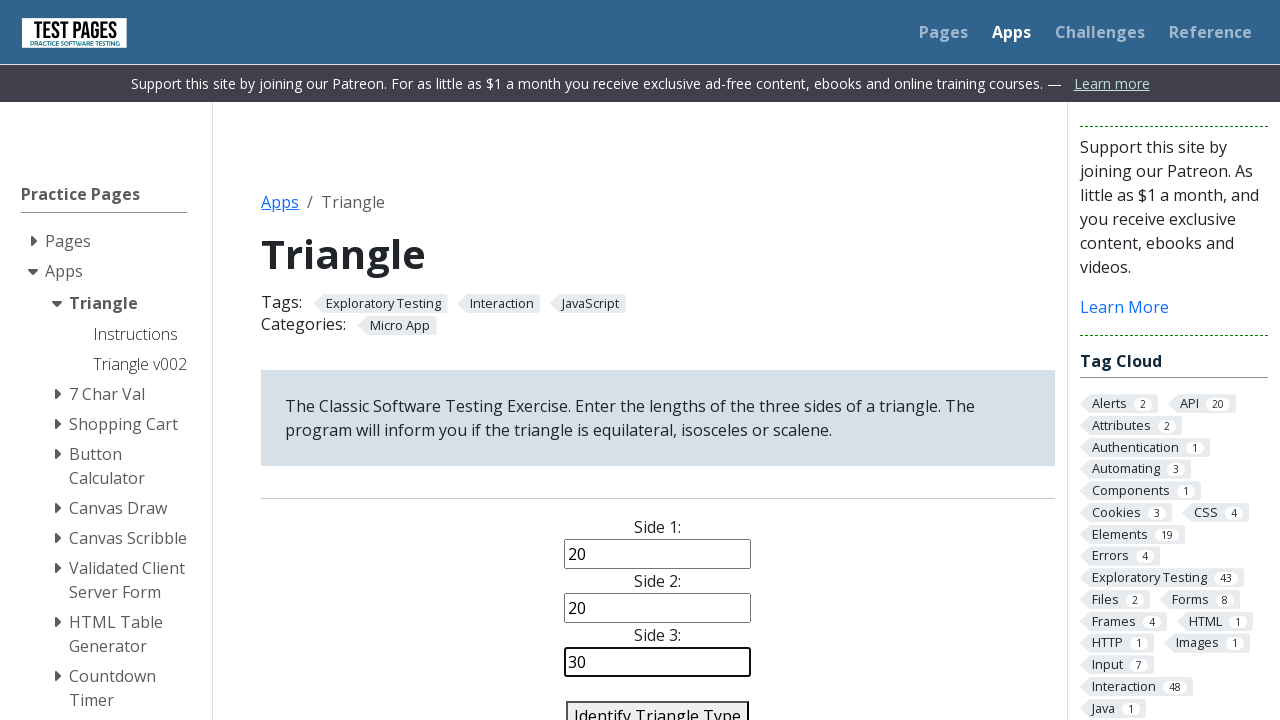

Clicked identify triangle button to classify triangle with sides 20, 20, 30 at (658, 705) on #identify-triangle-action
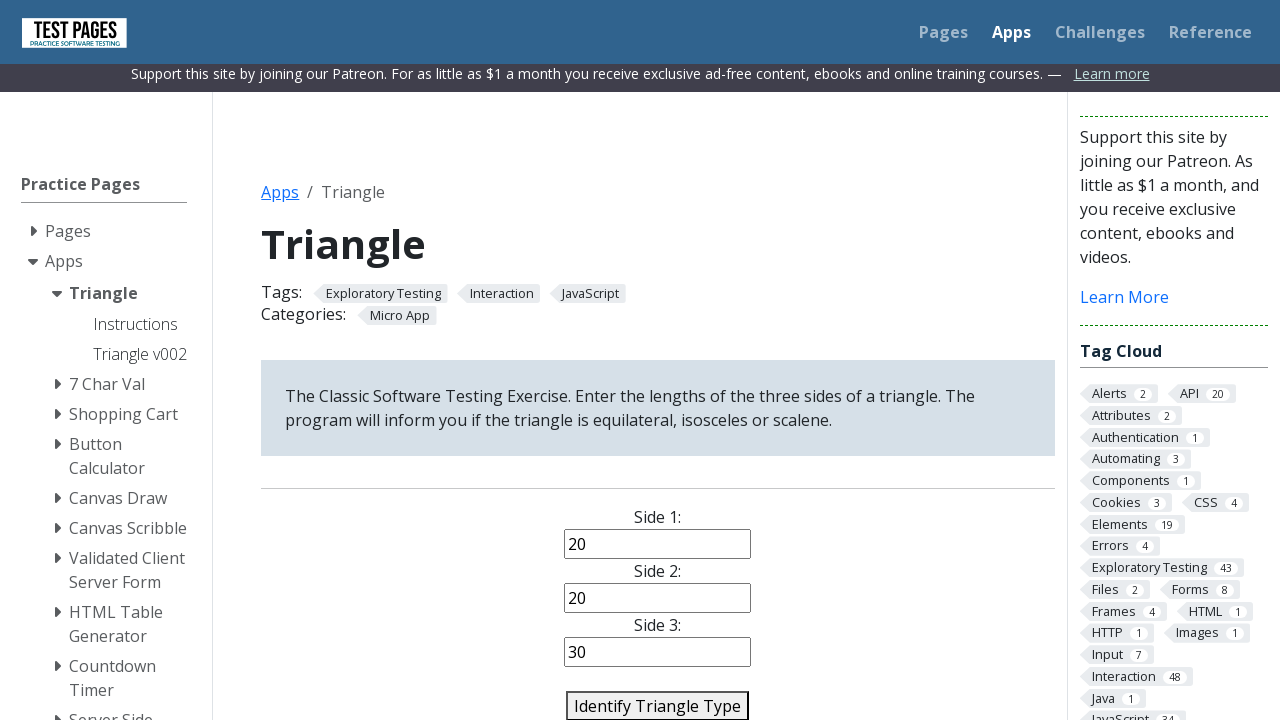

Triangle classification result appeared
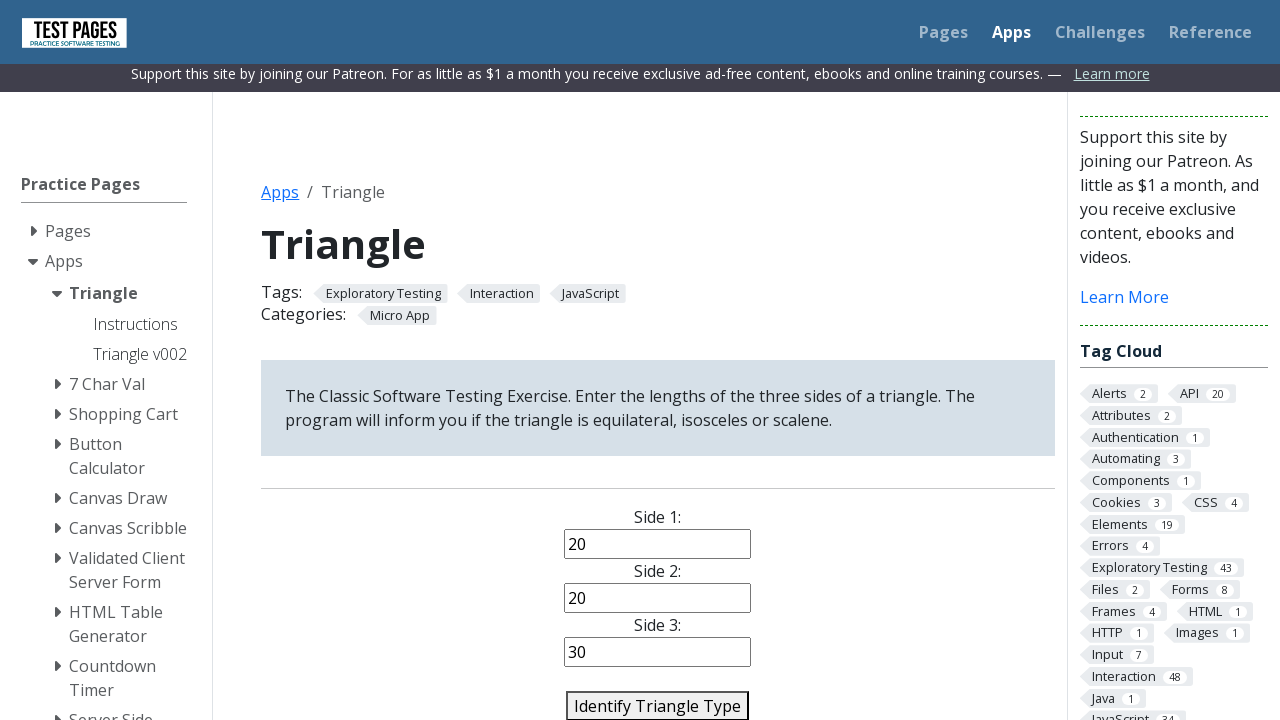

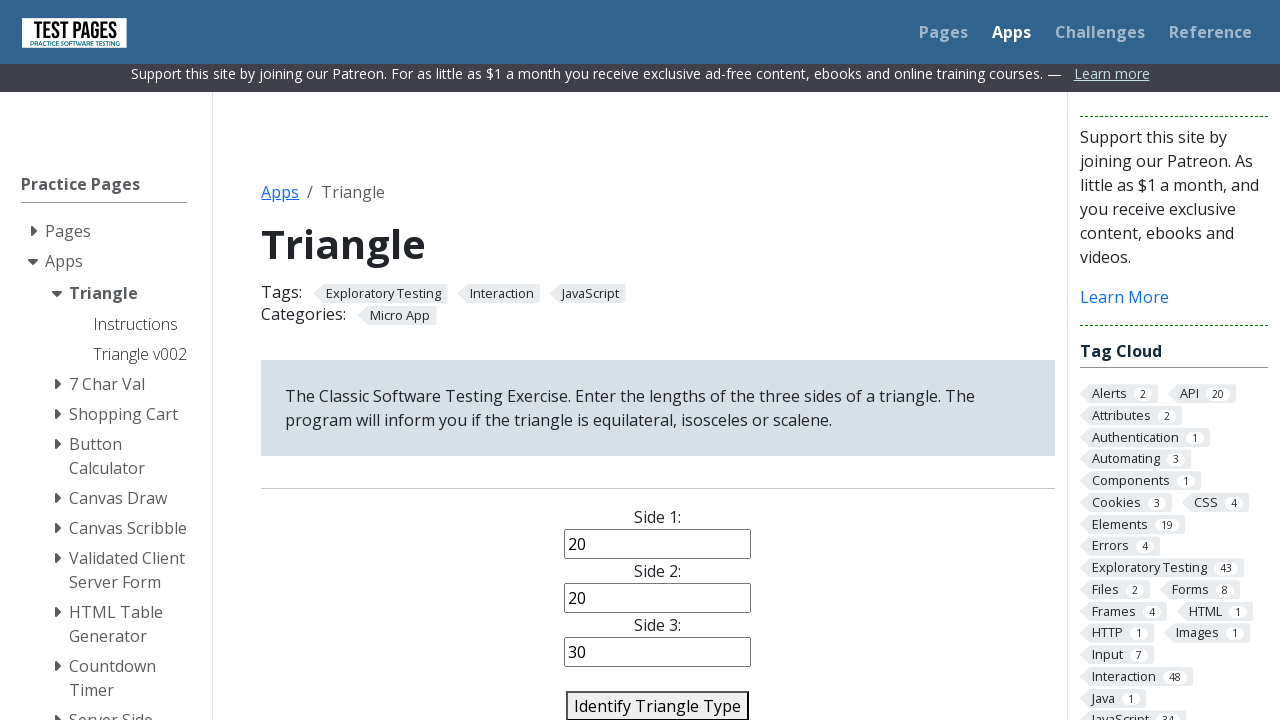